Tests browser window handling by verifying the initial page title, clicking a link that opens a new window, switching to the new window, and verifying the new window's title.

Starting URL: https://practice.cydeo.com/windows

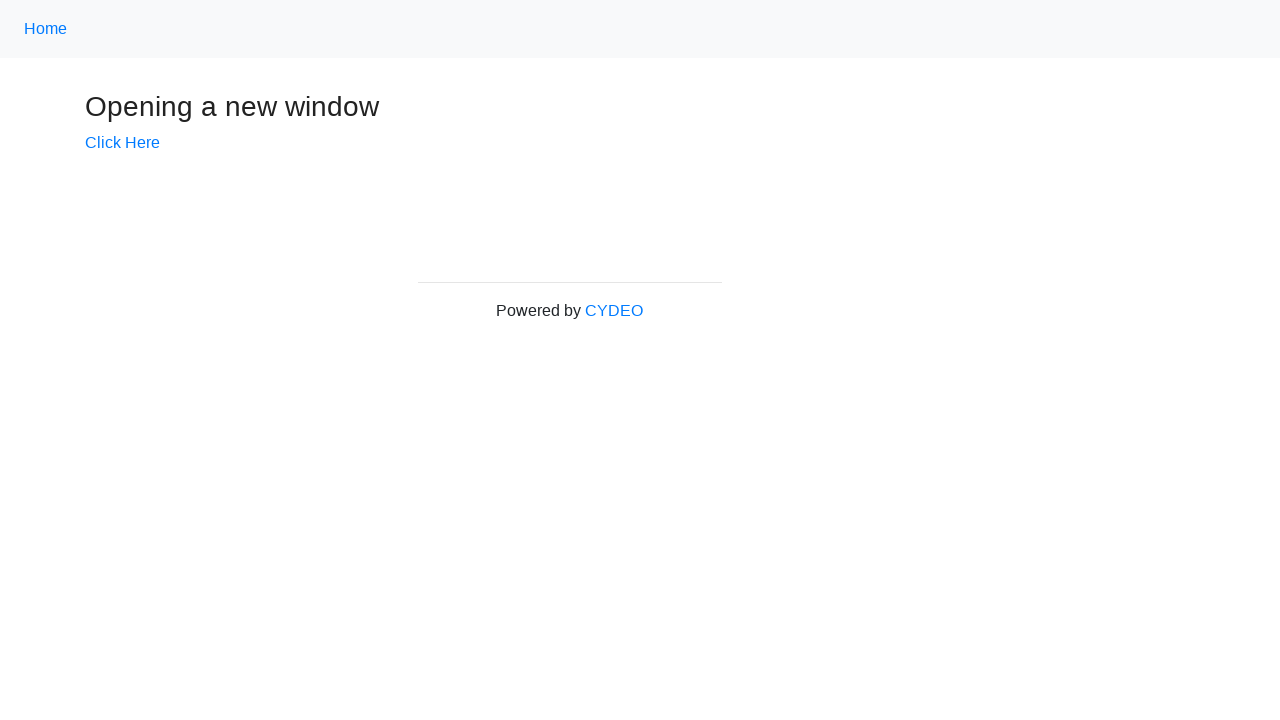

Verified initial page title is 'Windows'
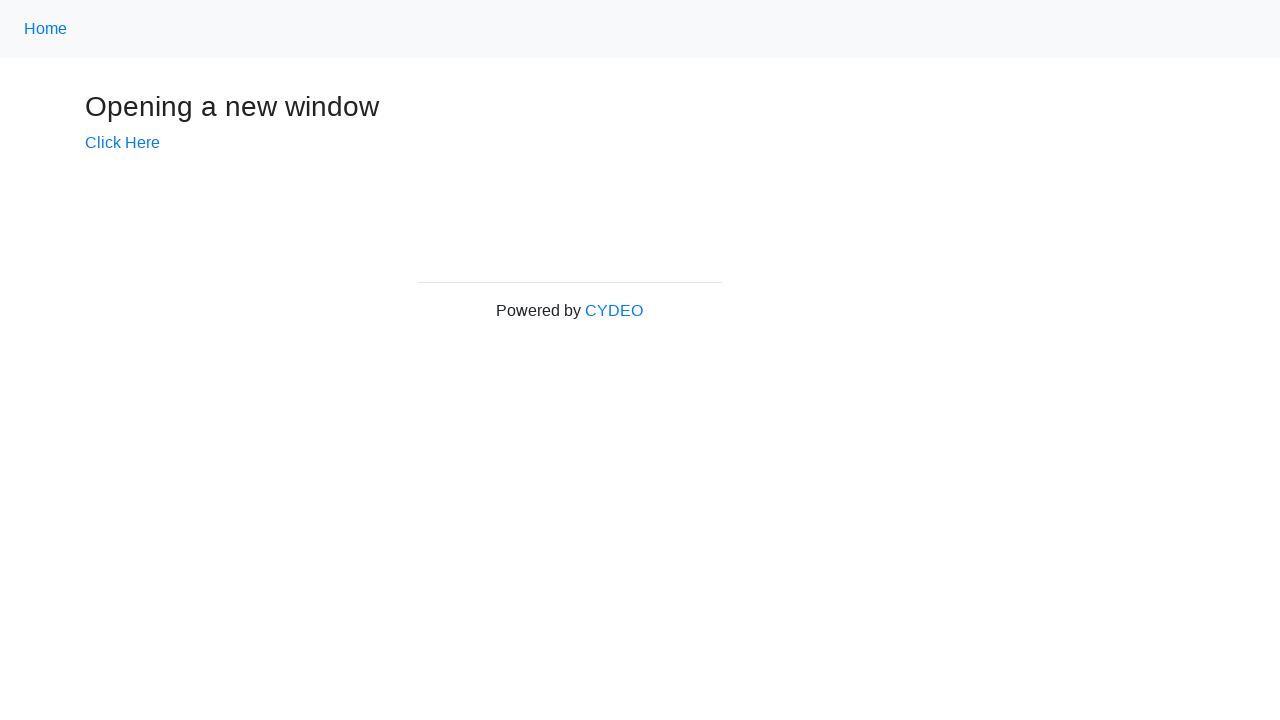

Clicked 'Click Here' link to open new window at (122, 143) on xpath=//a[.='Click Here']
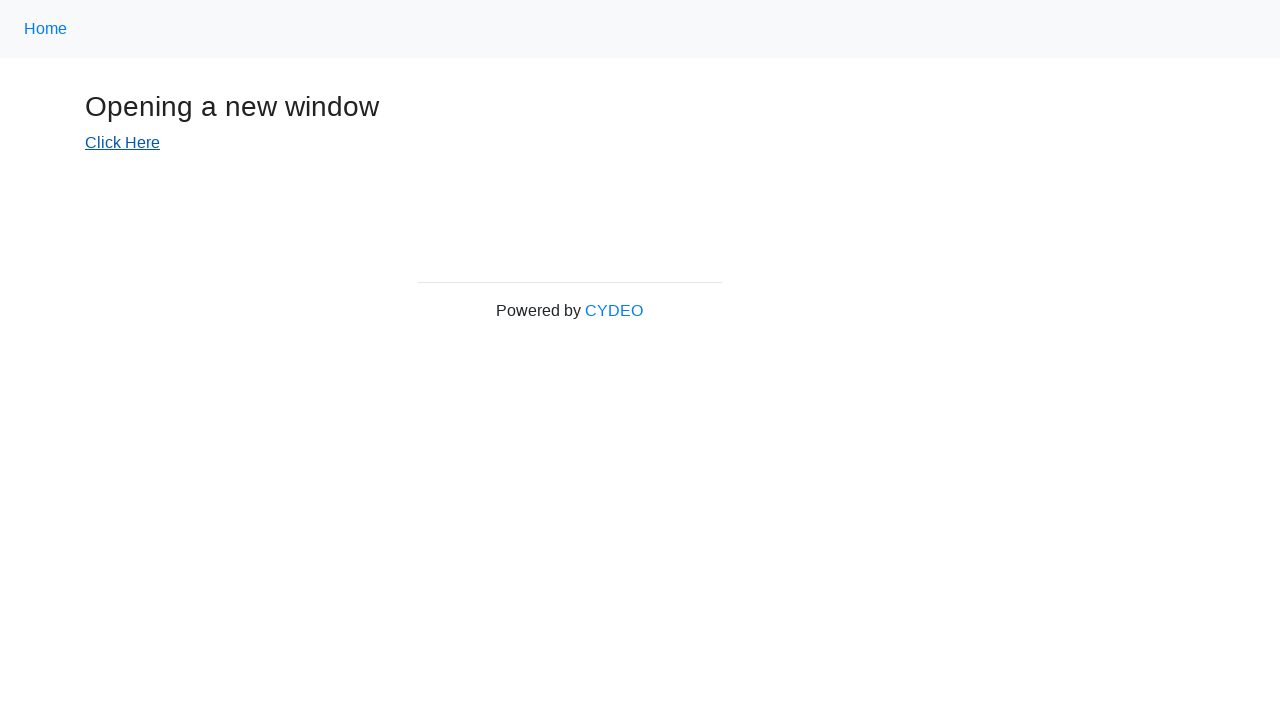

Captured new window page object
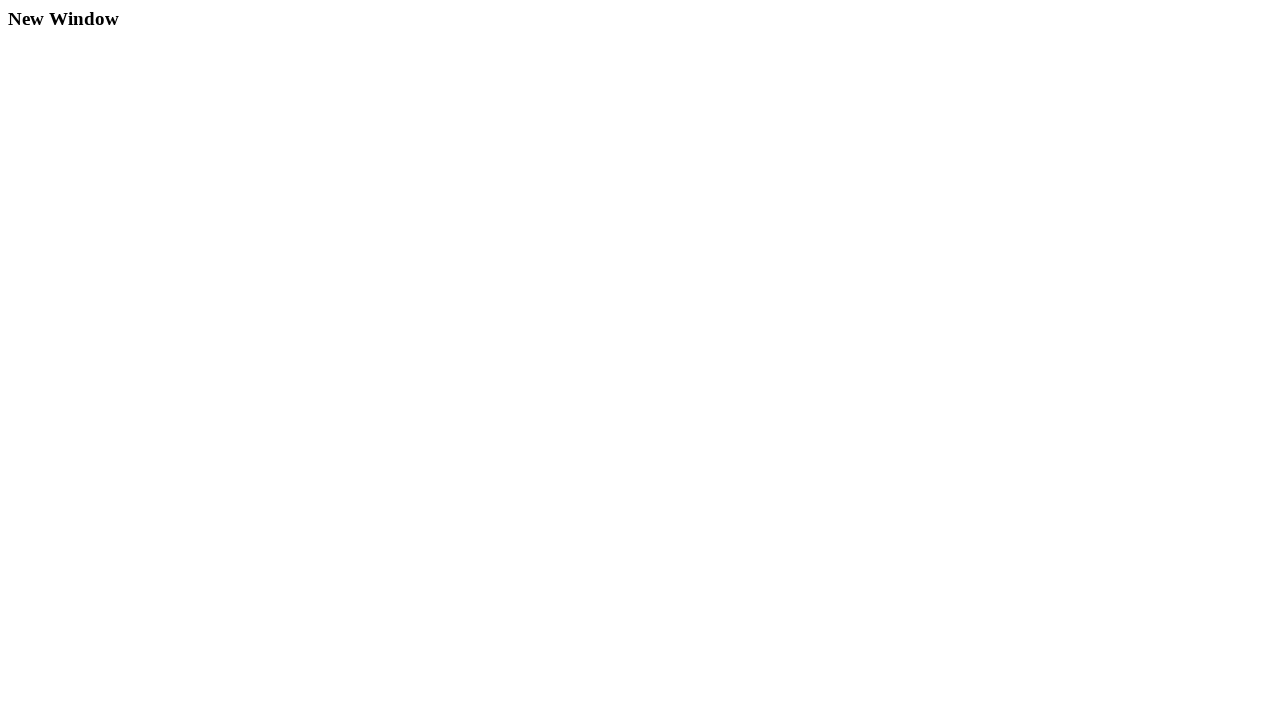

New window finished loading
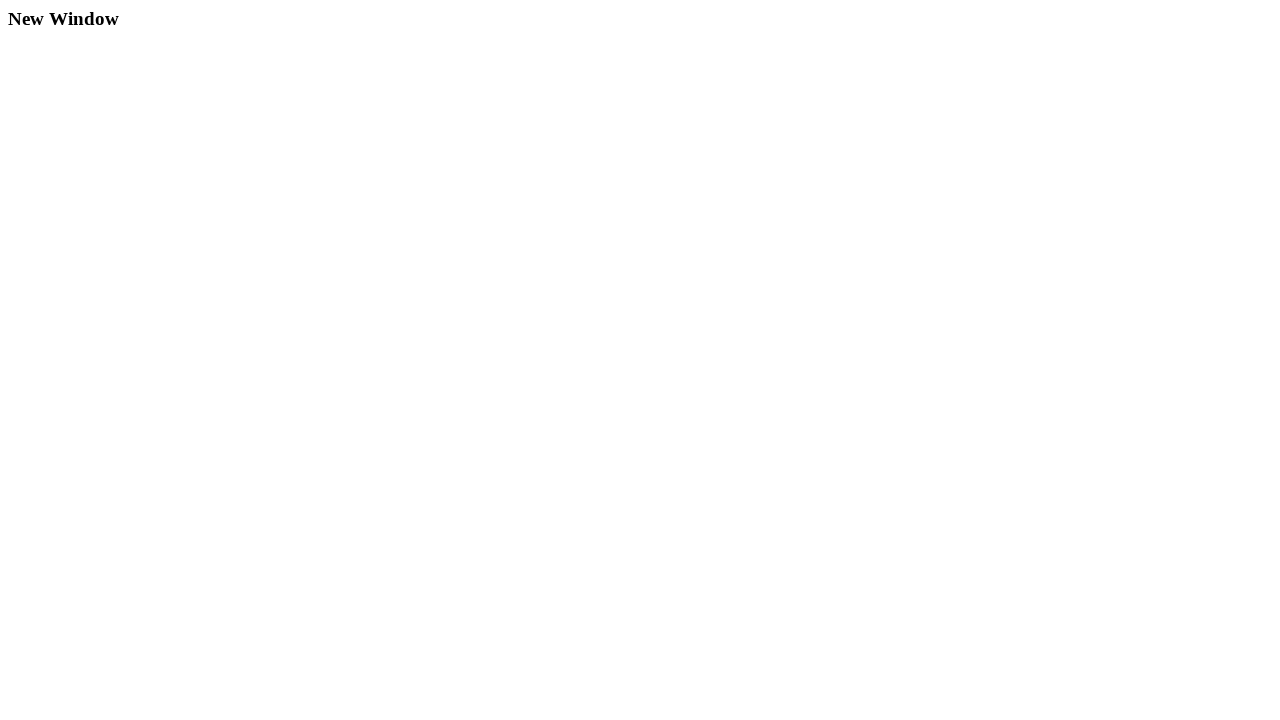

Verified new window title is 'New Window'
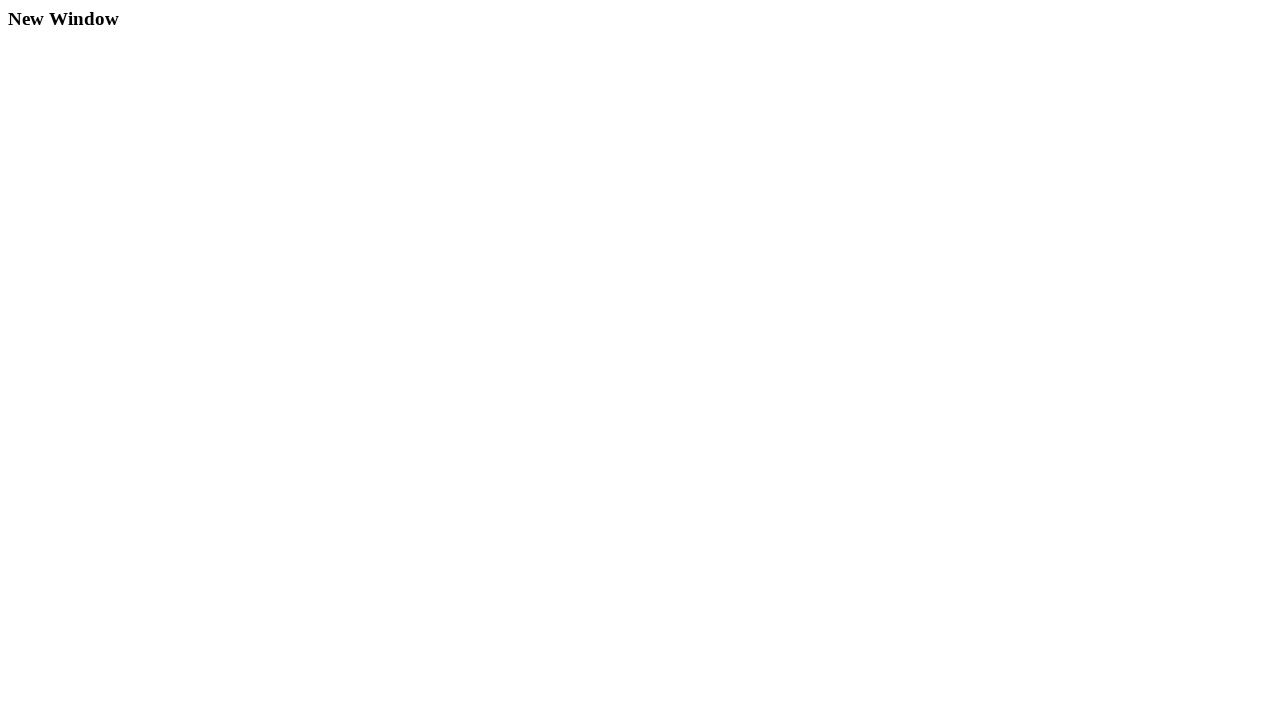

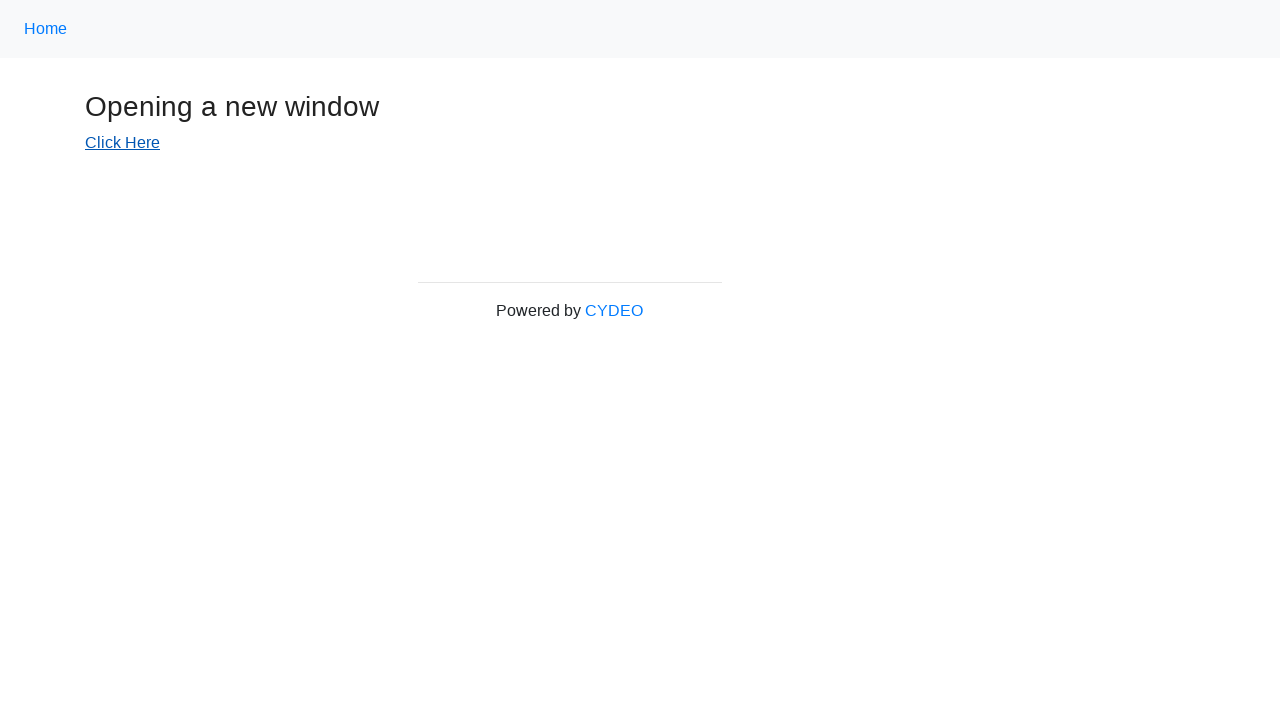